Tests successful user registration by filling all required fields with valid data

Starting URL: https://www.sharelane.com/cgi-bin/register.py

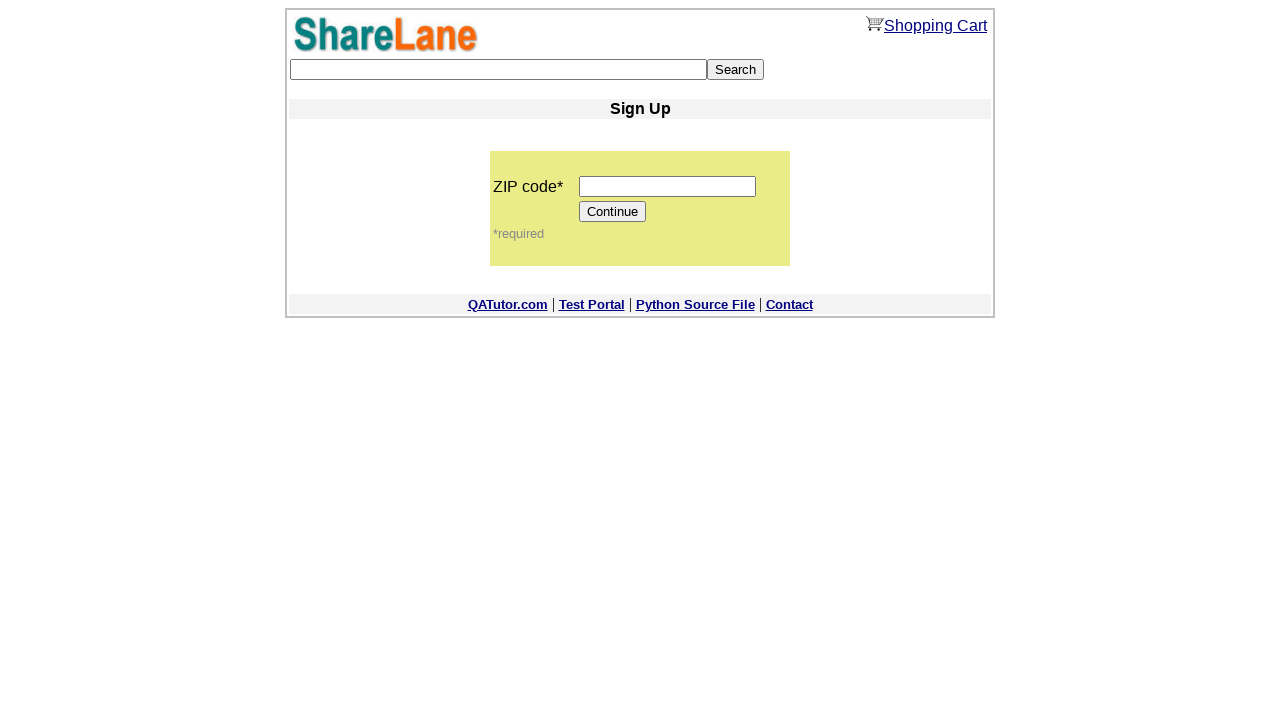

Filled zip code field with '12345' on input[name='zip_code']
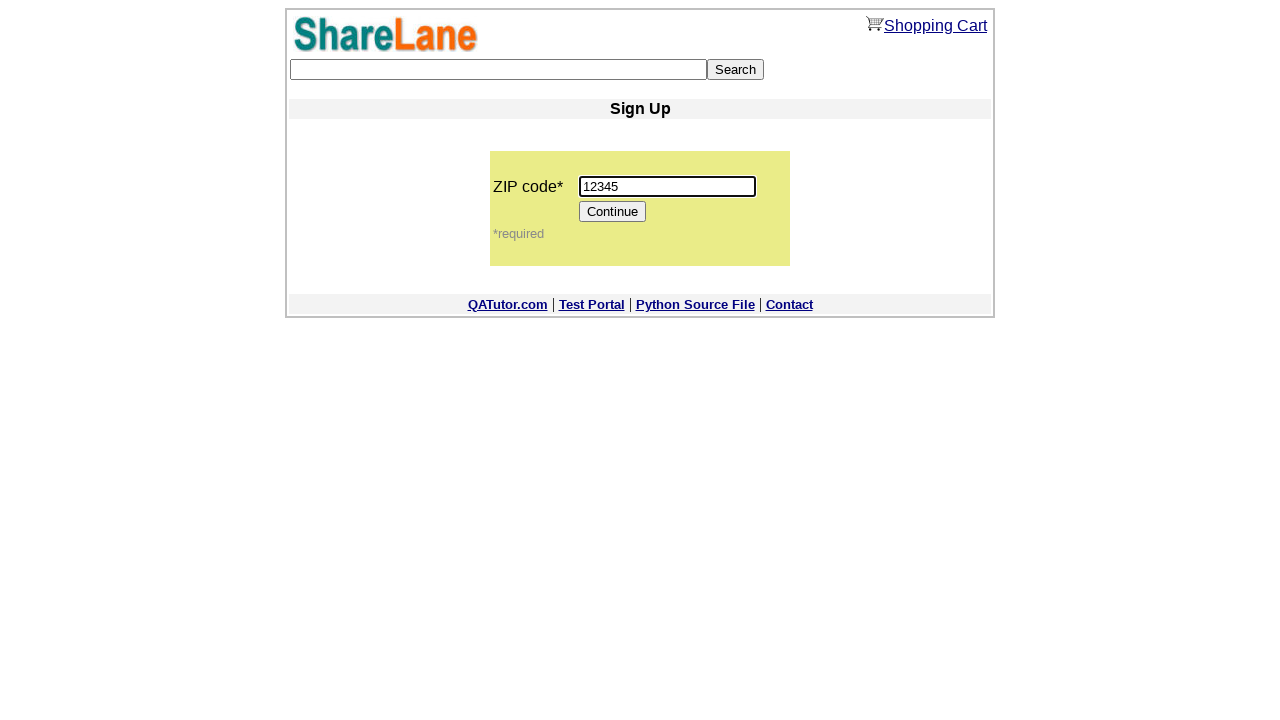

Clicked Continue button to proceed to registration form at (613, 212) on input[value='Continue']
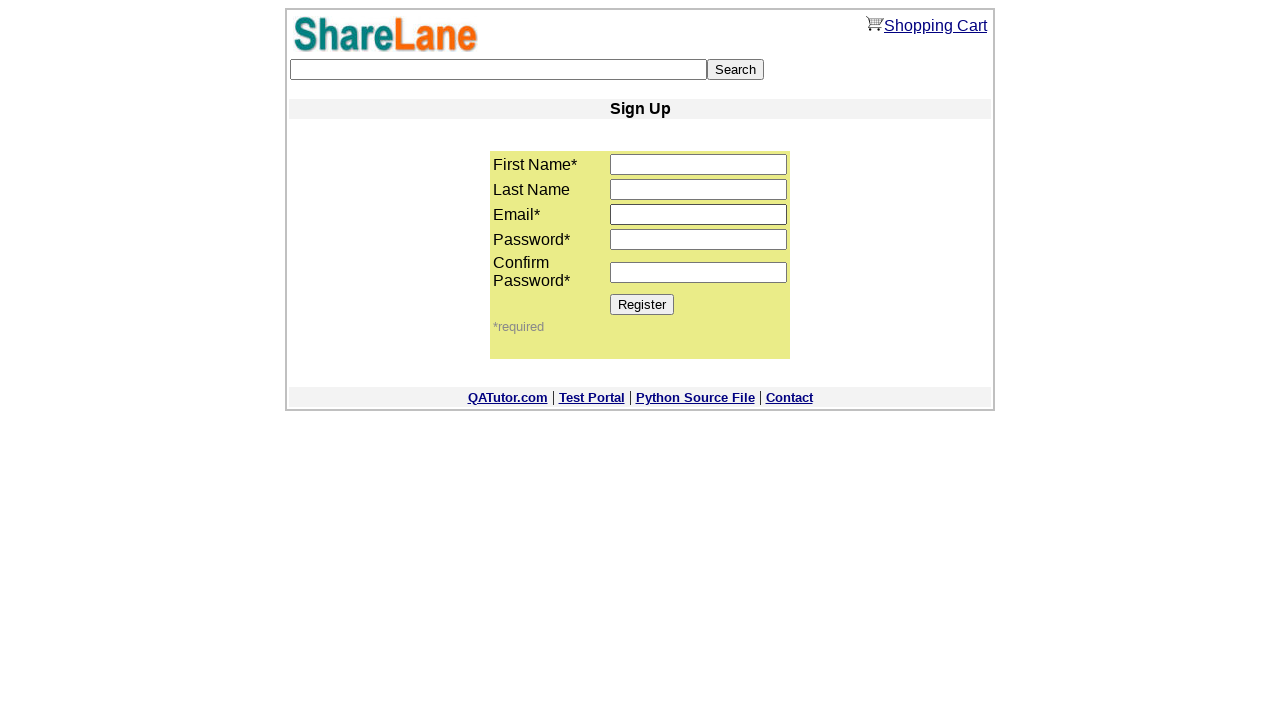

Filled first name field with 'Alex' on input[name='first_name']
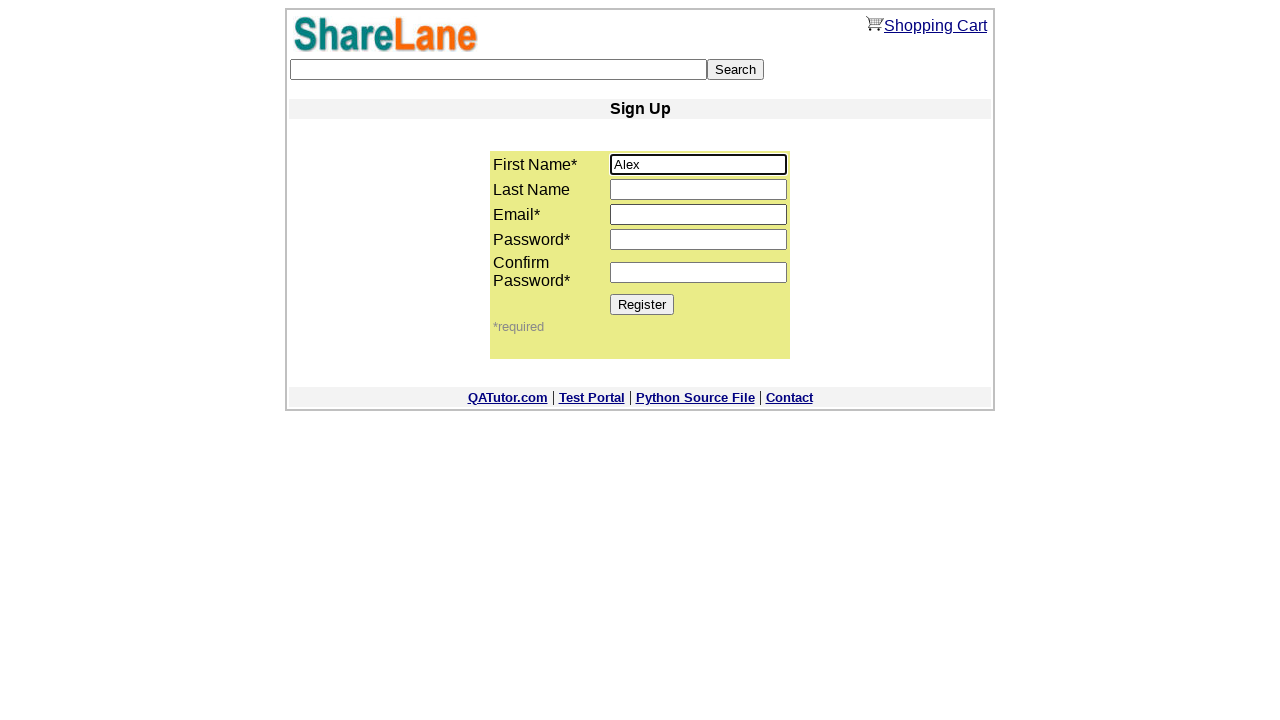

Filled last name field with 'Pol' on input[name='last_name']
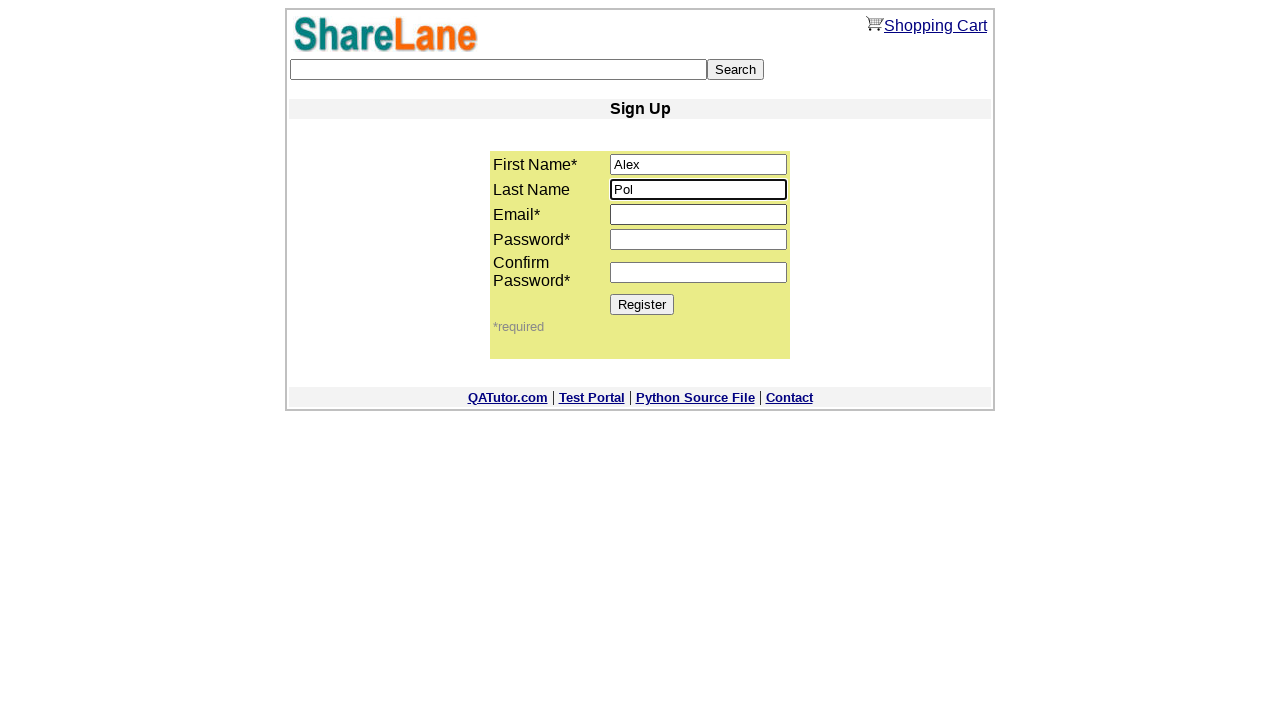

Filled email field with 'alex@wrgo.com' on input[name='email']
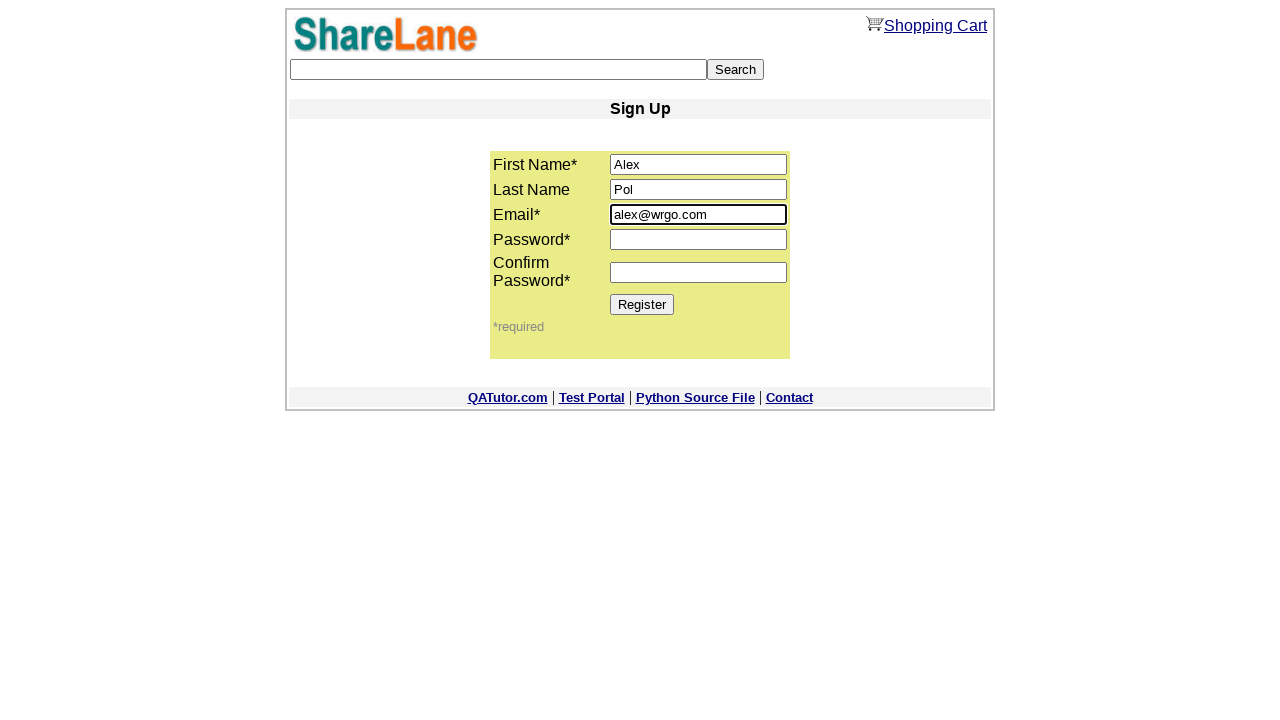

Filled password field with '12345' on input[name='password1']
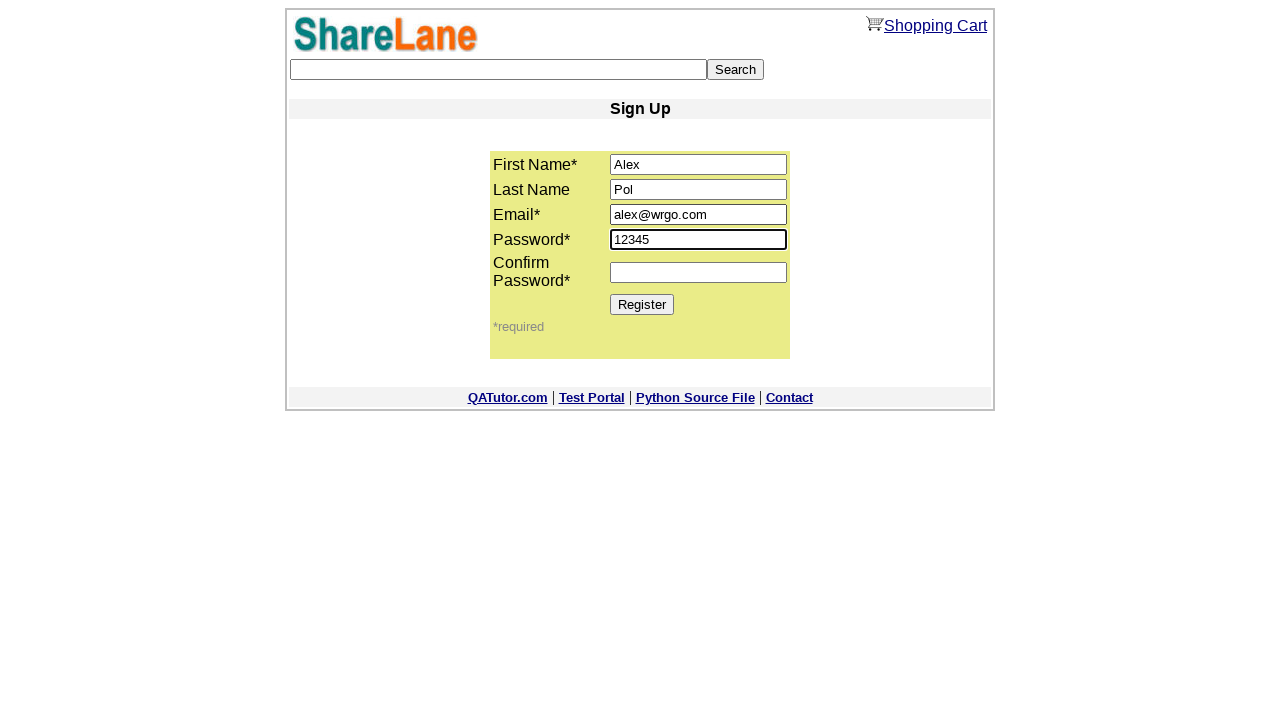

Filled password confirmation field with '12345' on input[name='password2']
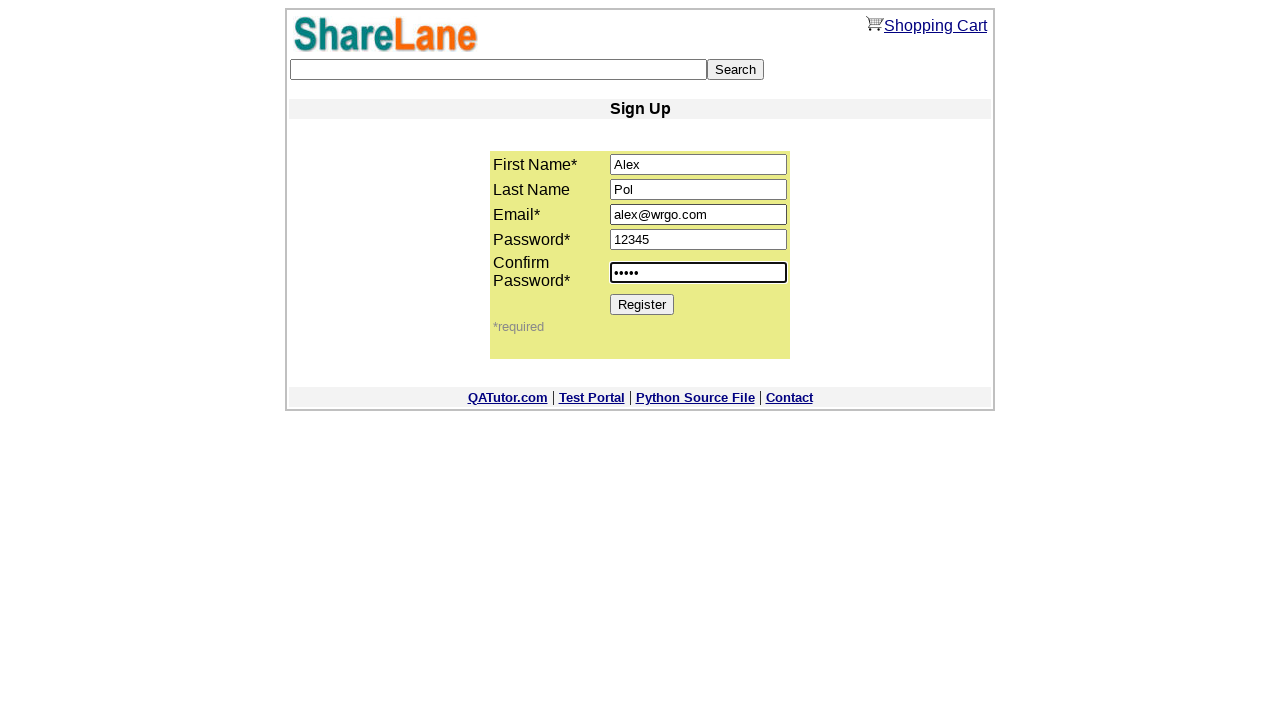

Clicked Register button to submit registration form at (642, 304) on input[value='Register']
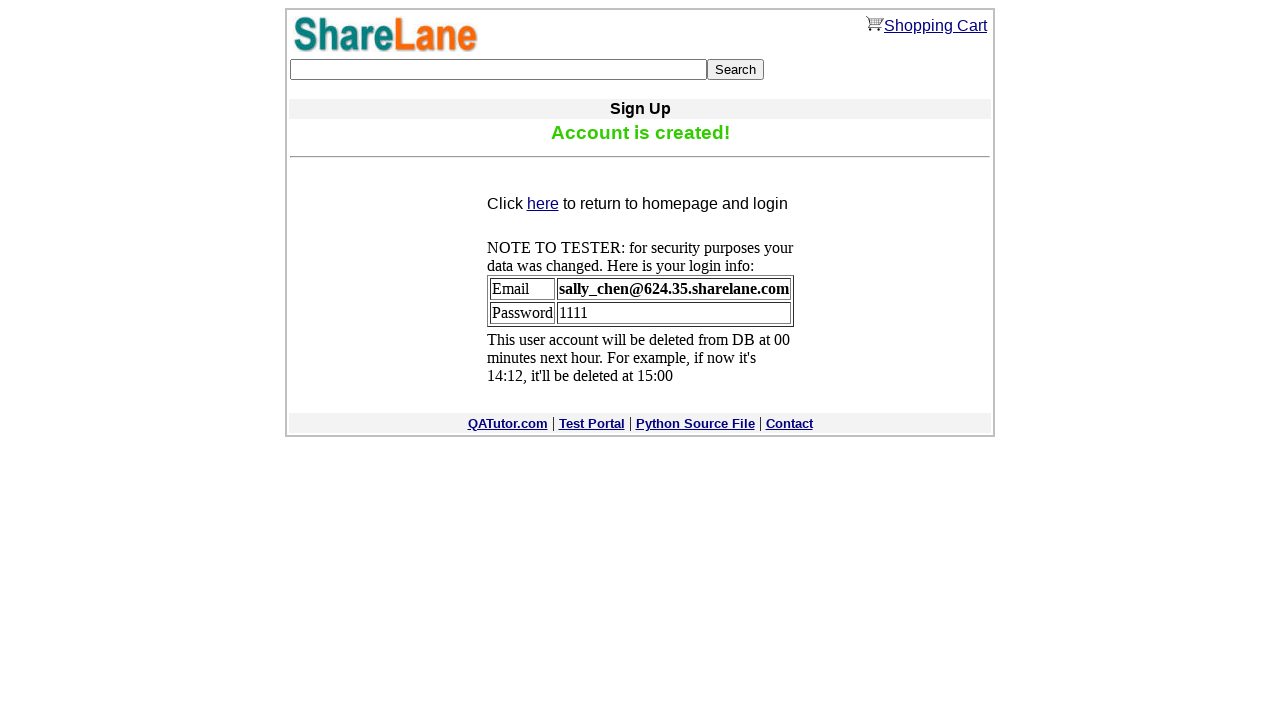

Success confirmation message element loaded
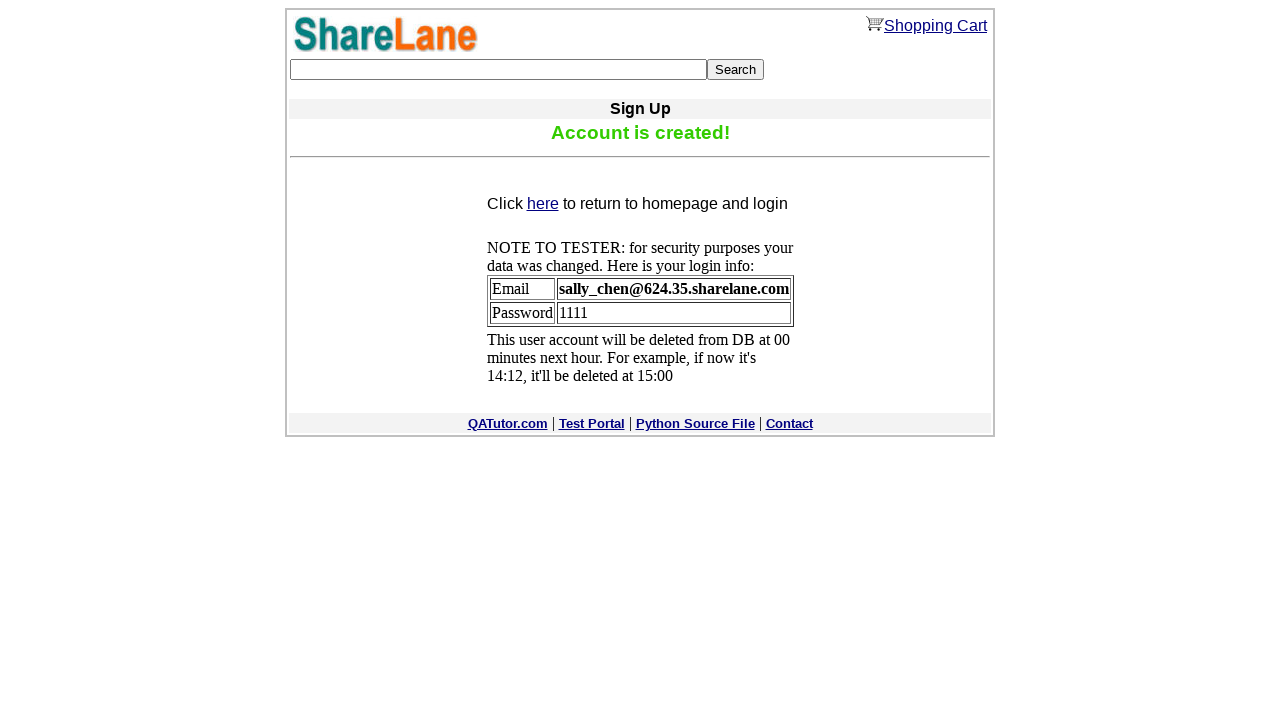

Verified that success message displays 'Account is created!'
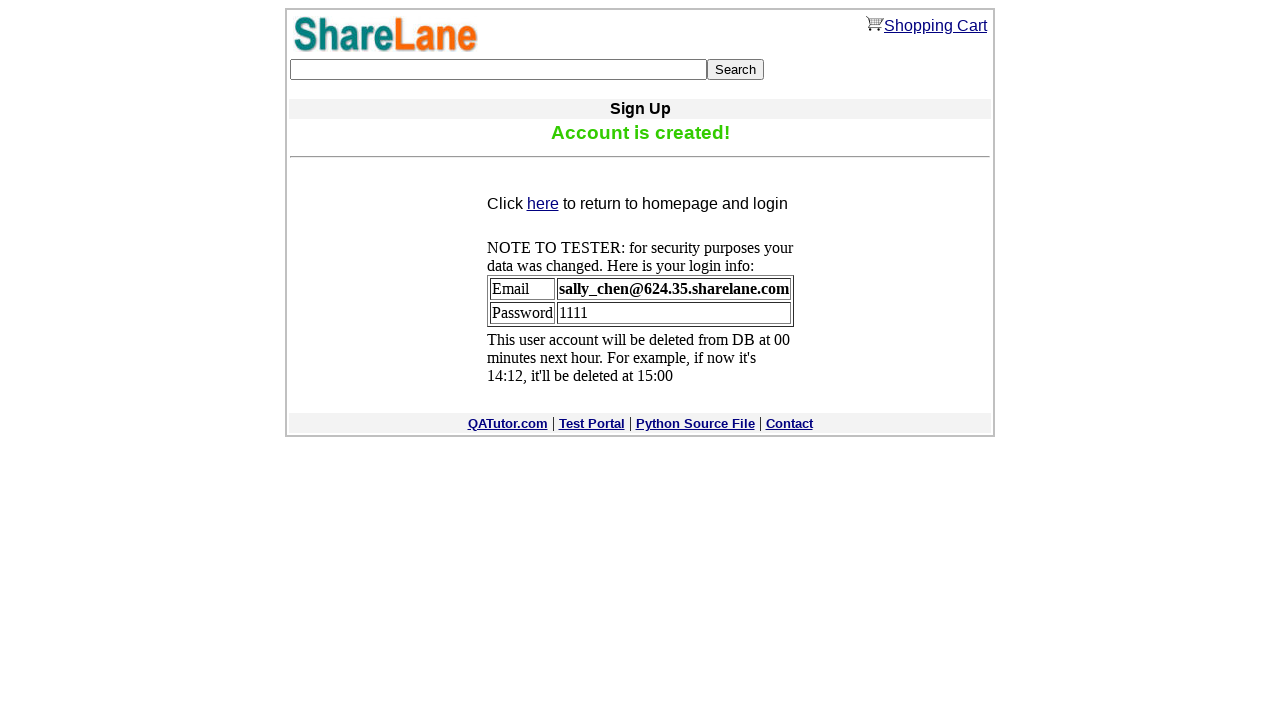

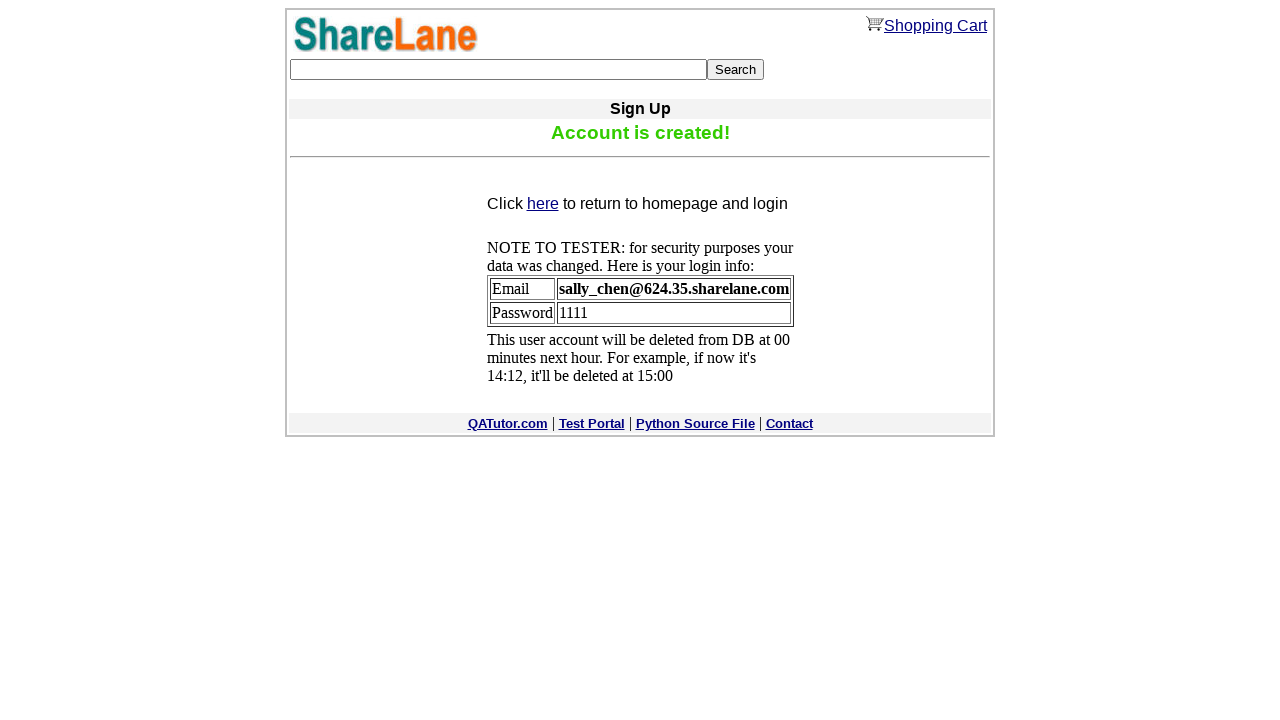